Tests auto-suggestion dropdown functionality by typing partial text and selecting a specific country from the suggested options

Starting URL: https://rahulshettyacademy.com/dropdownsPractise/

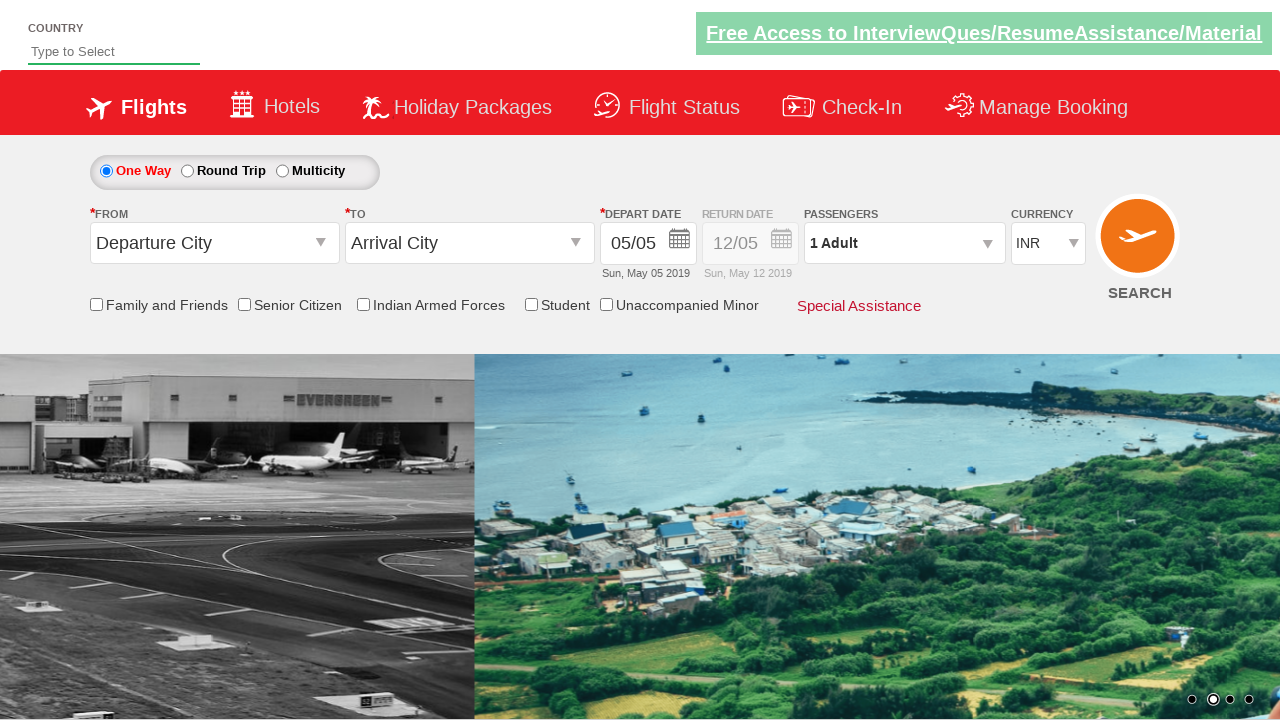

Typed 'un' in auto-suggest field on #autosuggest
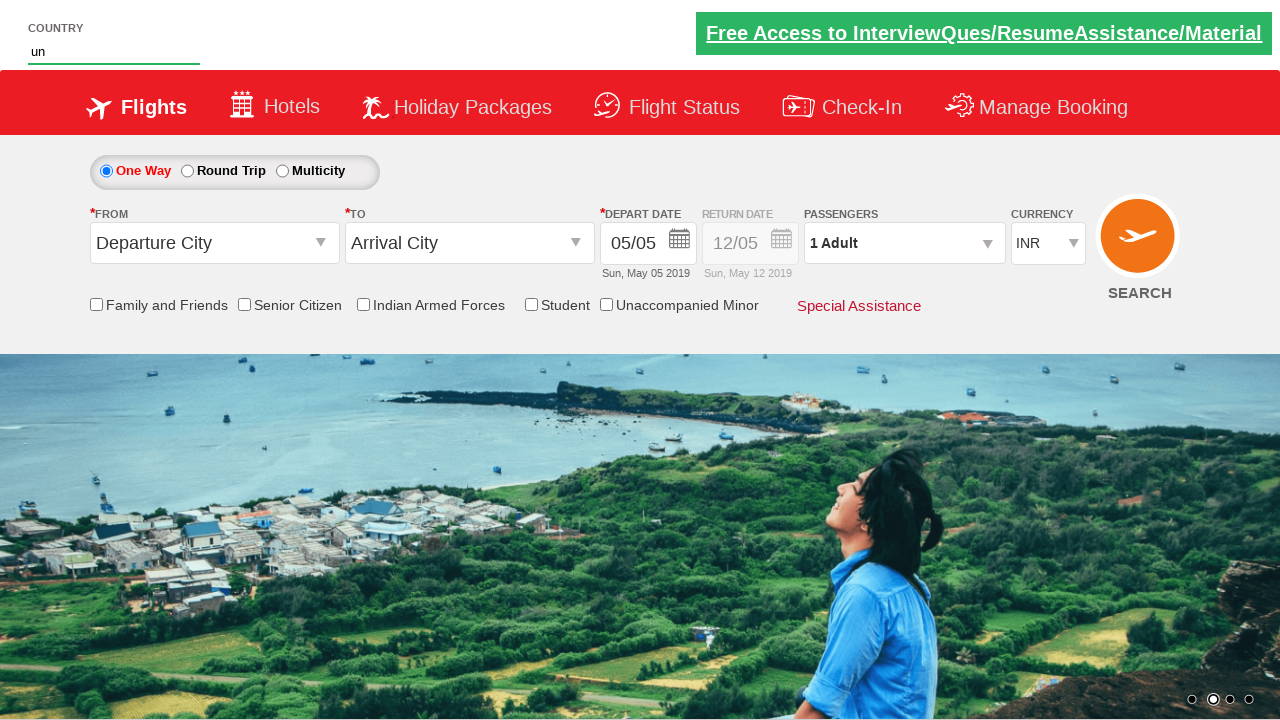

Auto-suggestion dropdown appeared with matching options
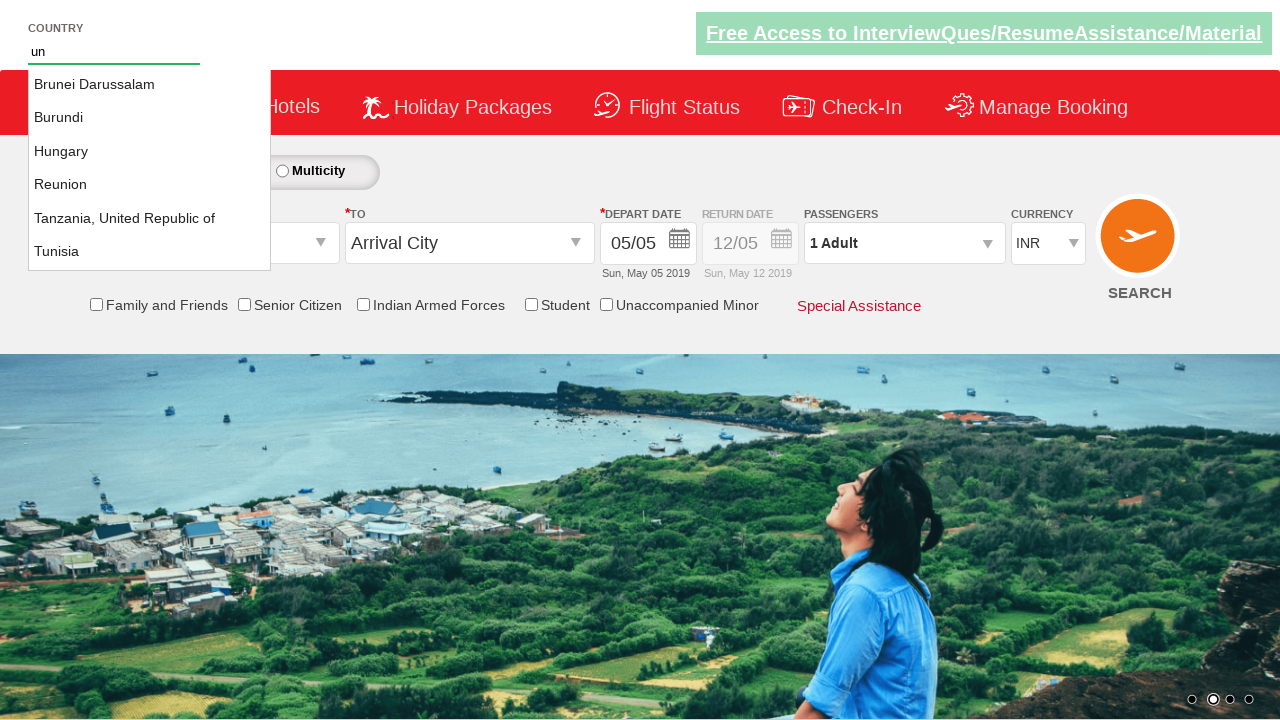

Retrieved all suggestion items from dropdown
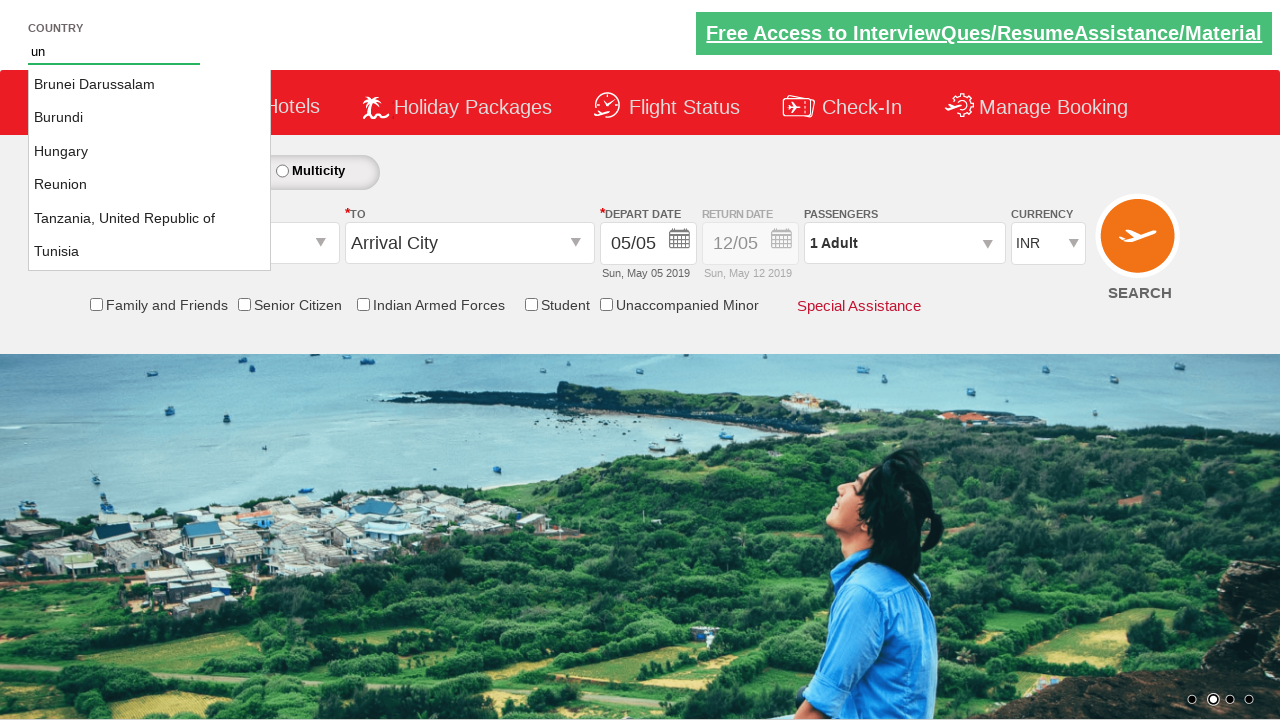

Selected 'Hungary' from auto-suggestion dropdown at (150, 152) on .ui-menu-item >> nth=2
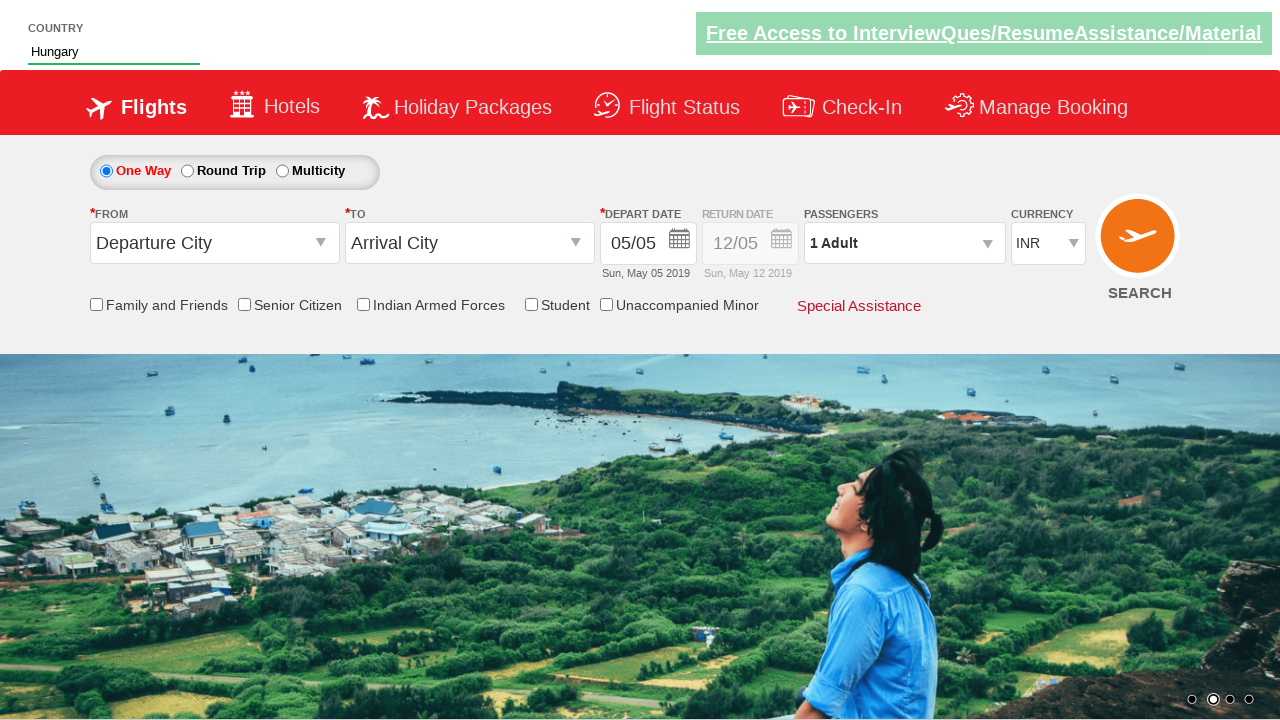

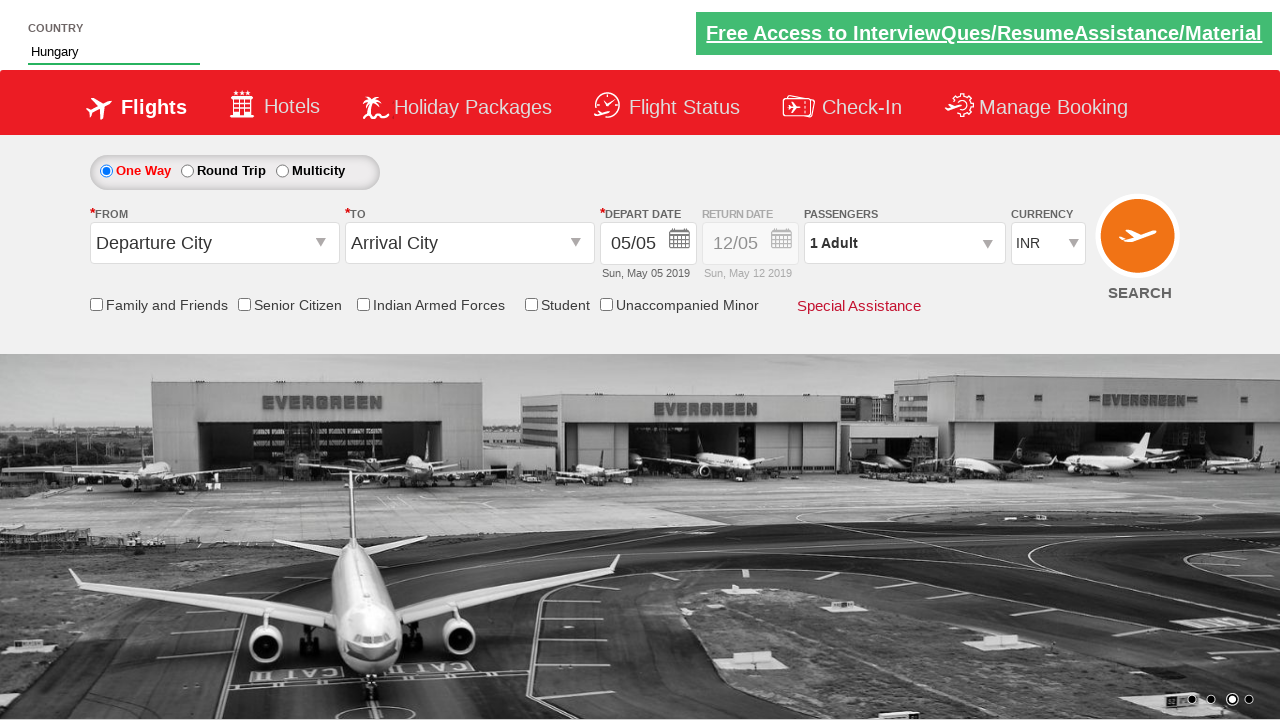